Tests browser window and tab handling by clicking buttons that open new tabs/windows, switching between them, verifying content in child windows, and managing window lifecycle.

Starting URL: https://demoqa.com/browser-windows

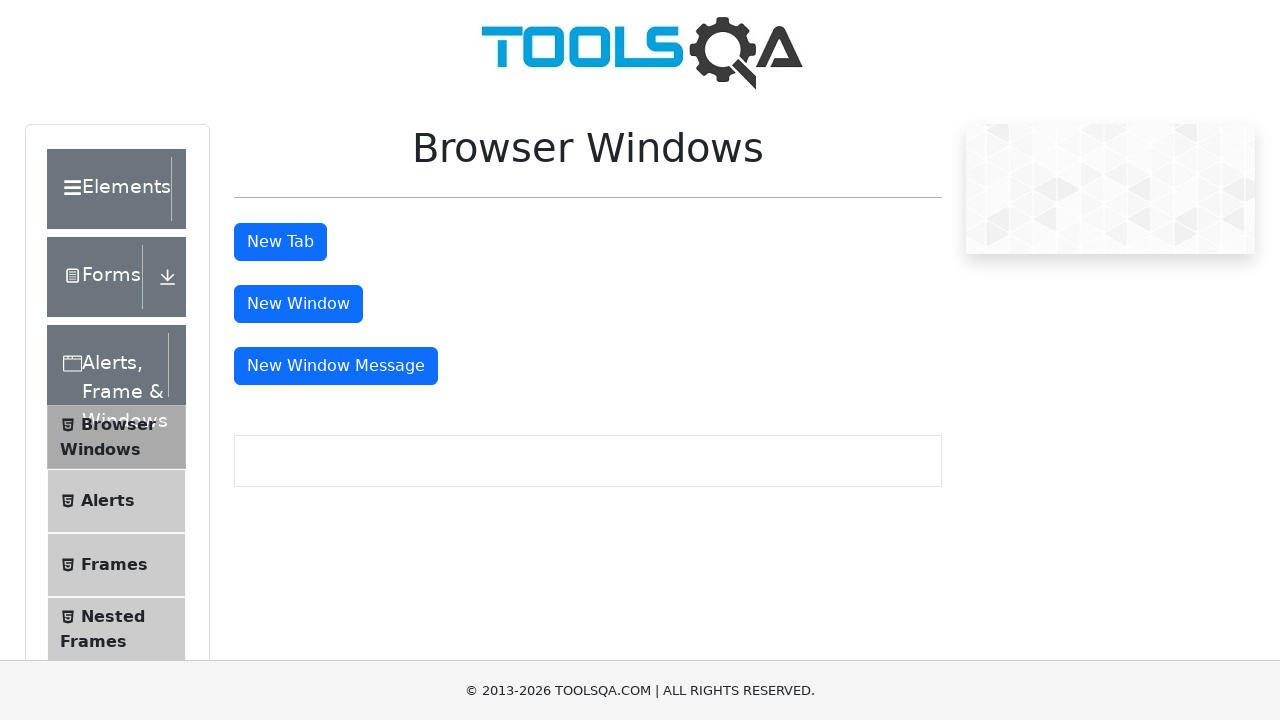

Clicked 'New Tab' button and new tab opened at (280, 242) on #tabButton
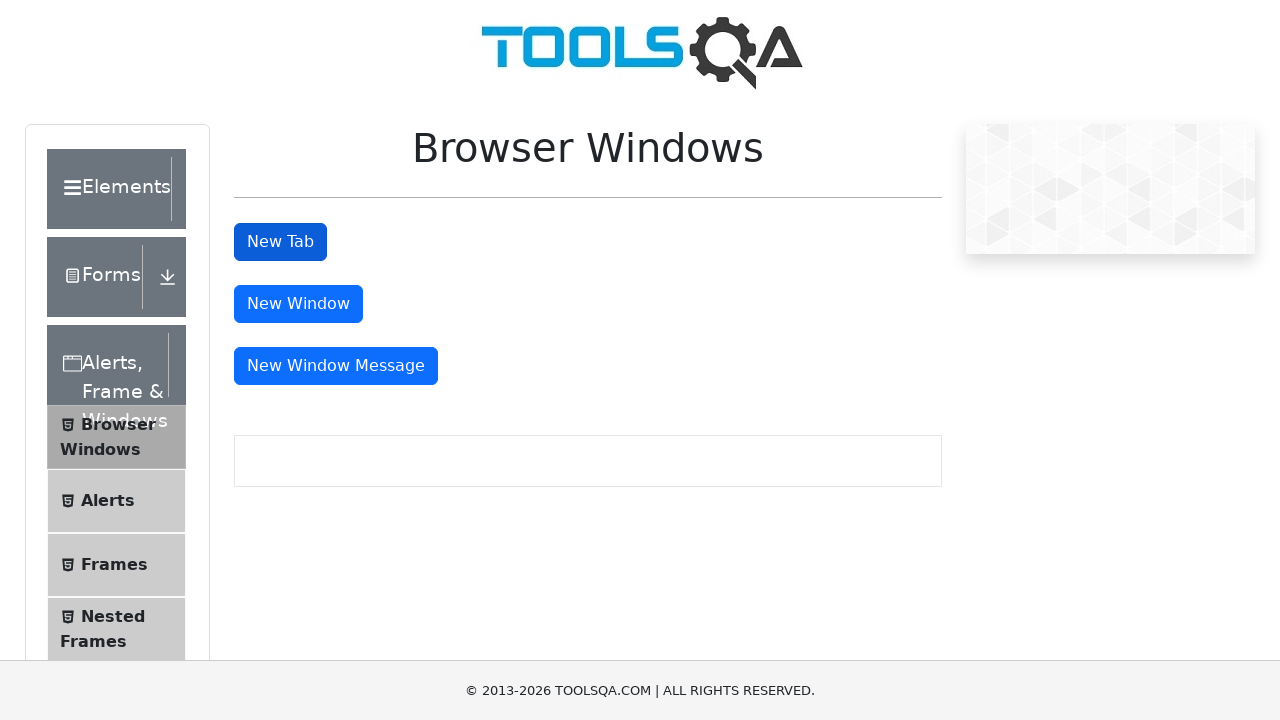

New tab loaded and sample heading element is present
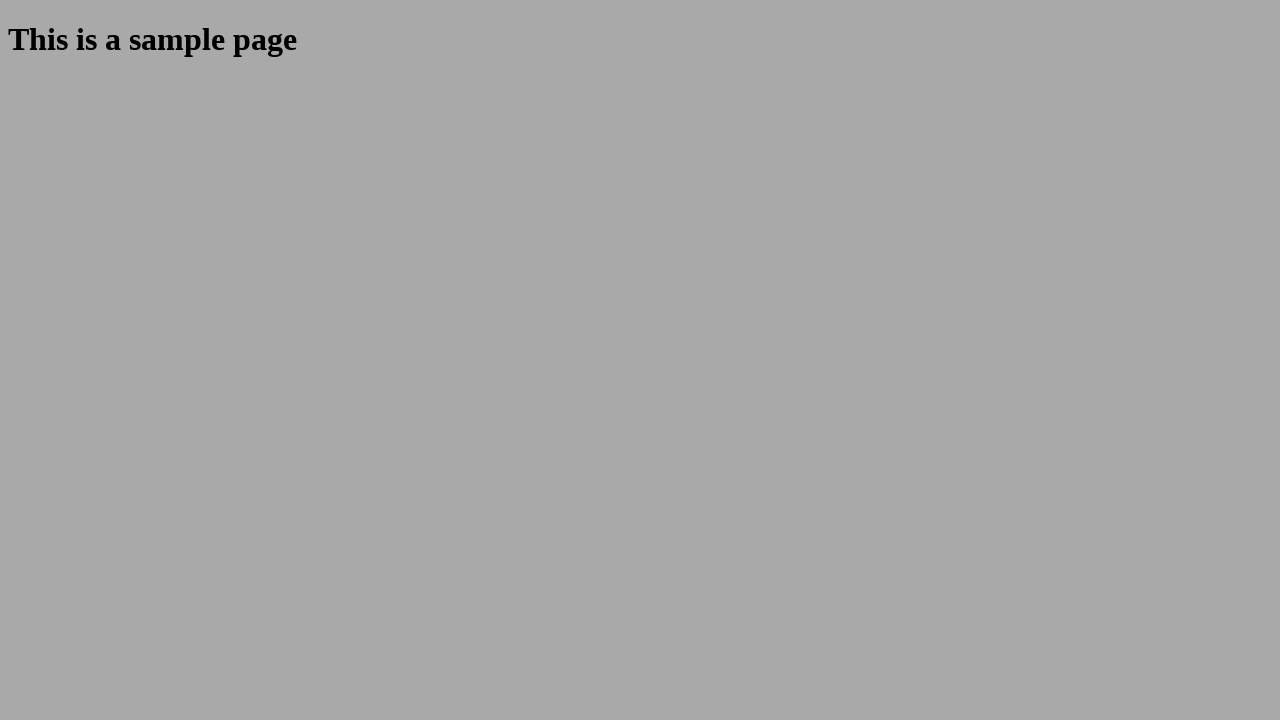

Retrieved header text from new tab: 'This is a sample page'
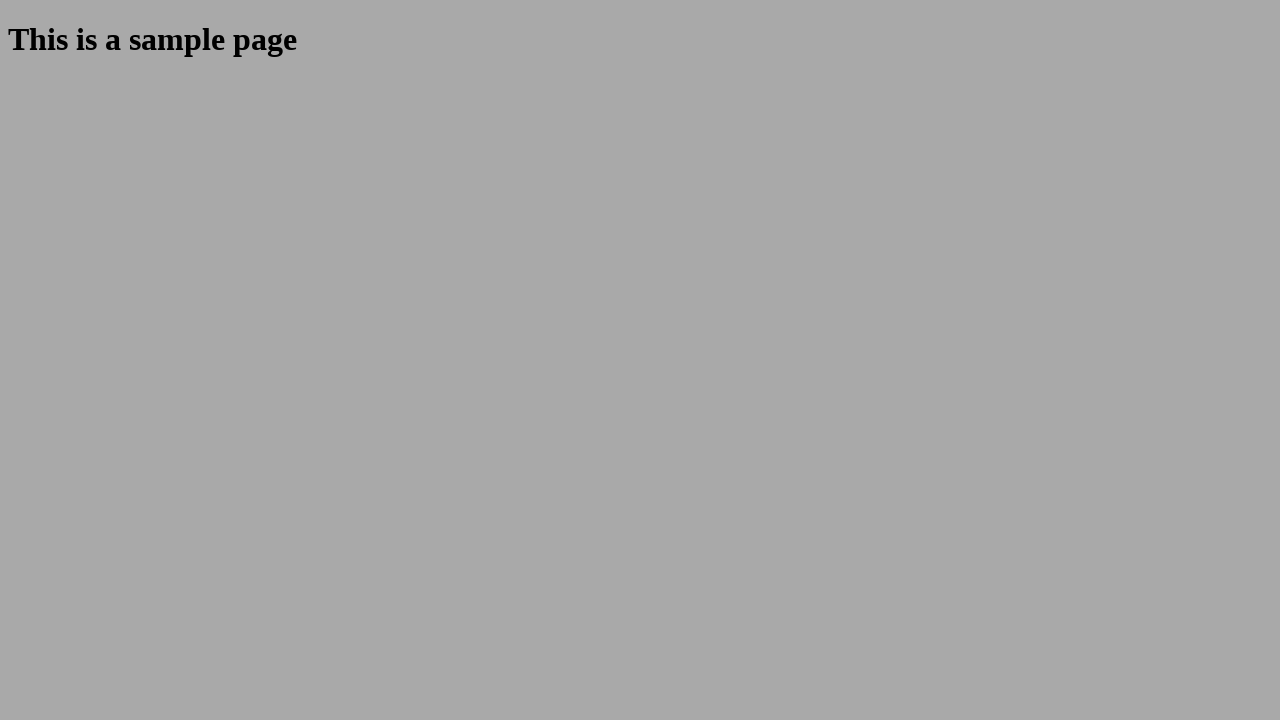

Closed the new tab
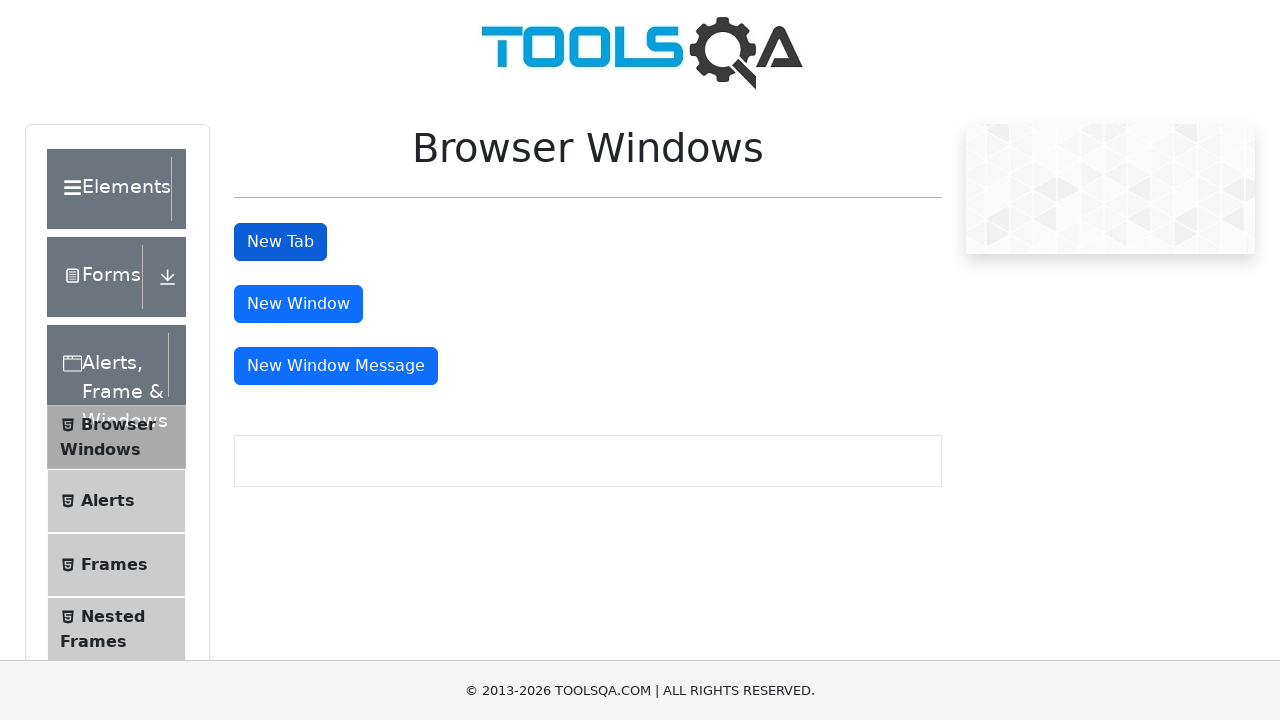

Clicked 'New Window' button and new window opened at (298, 304) on #windowButton
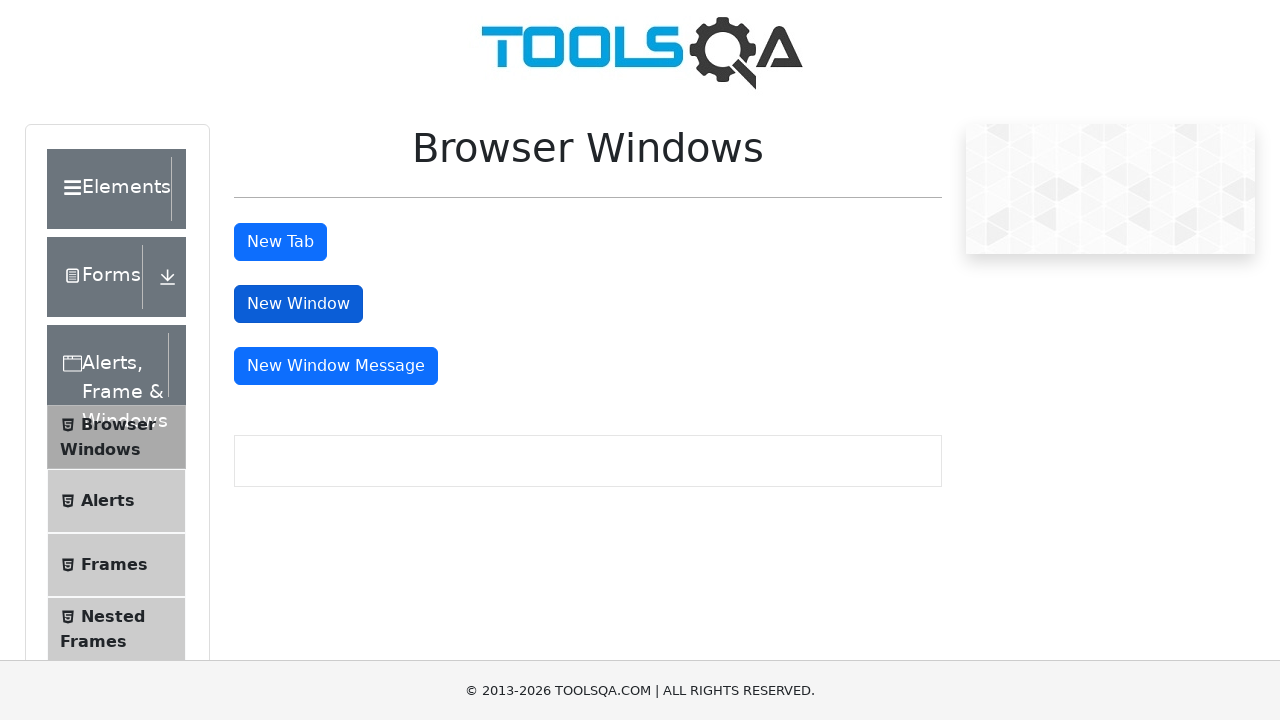

New window finished loading
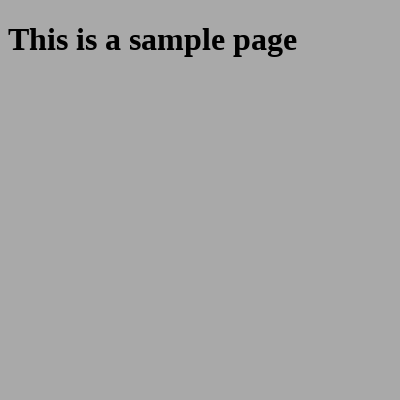

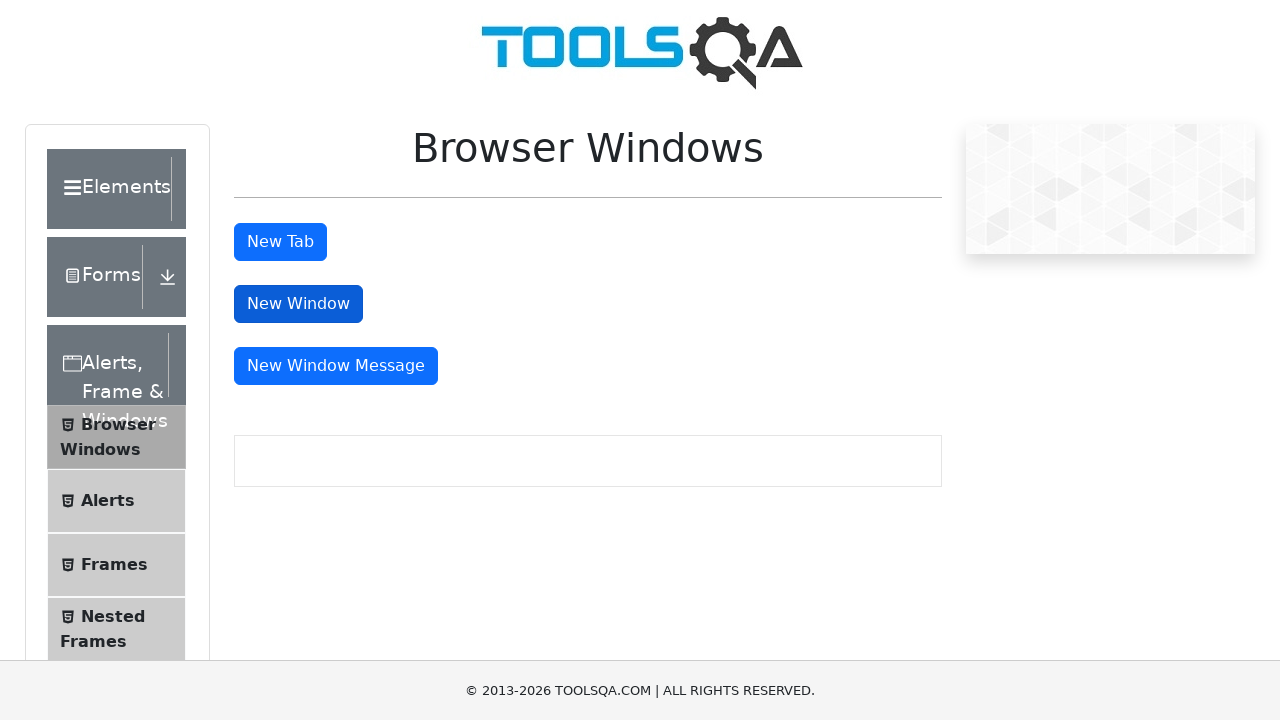